Tests opening a link in a new tab/window by clicking a link, switching to the new window to verify content, then switching back to the parent window

Starting URL: https://the-internet.herokuapp.com/windows

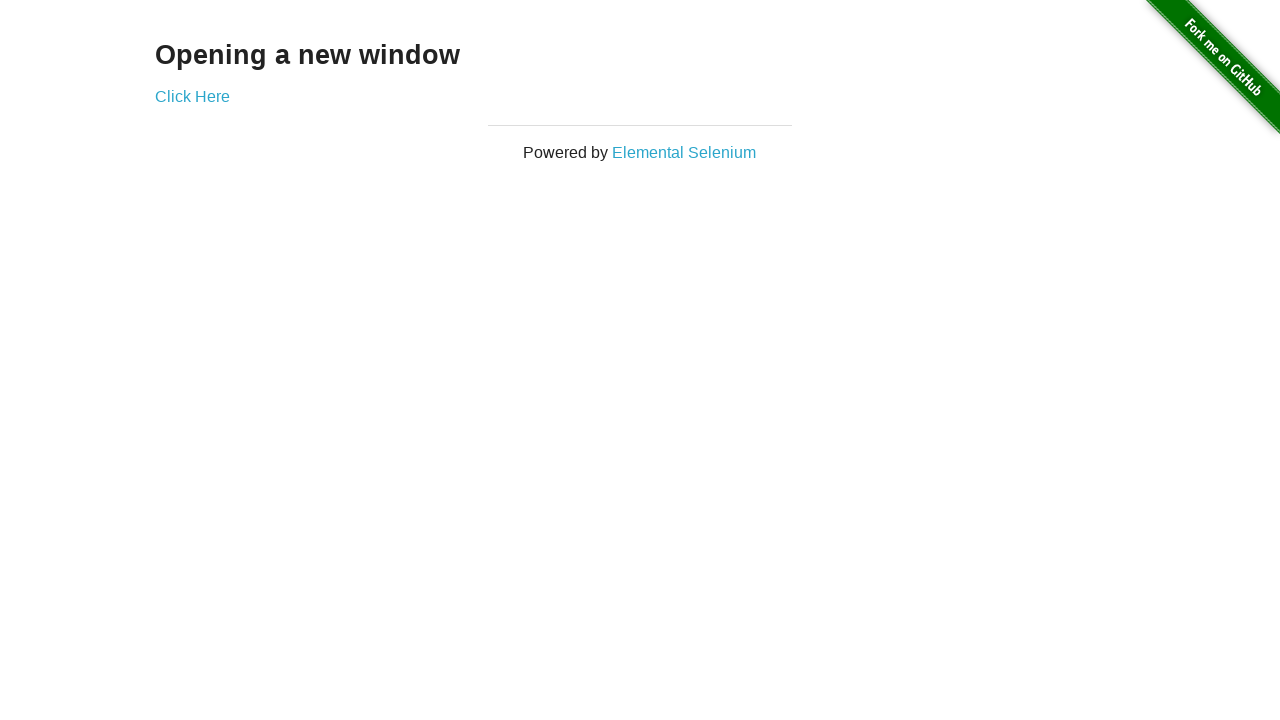

Waited for 'Click Here' link to be visible
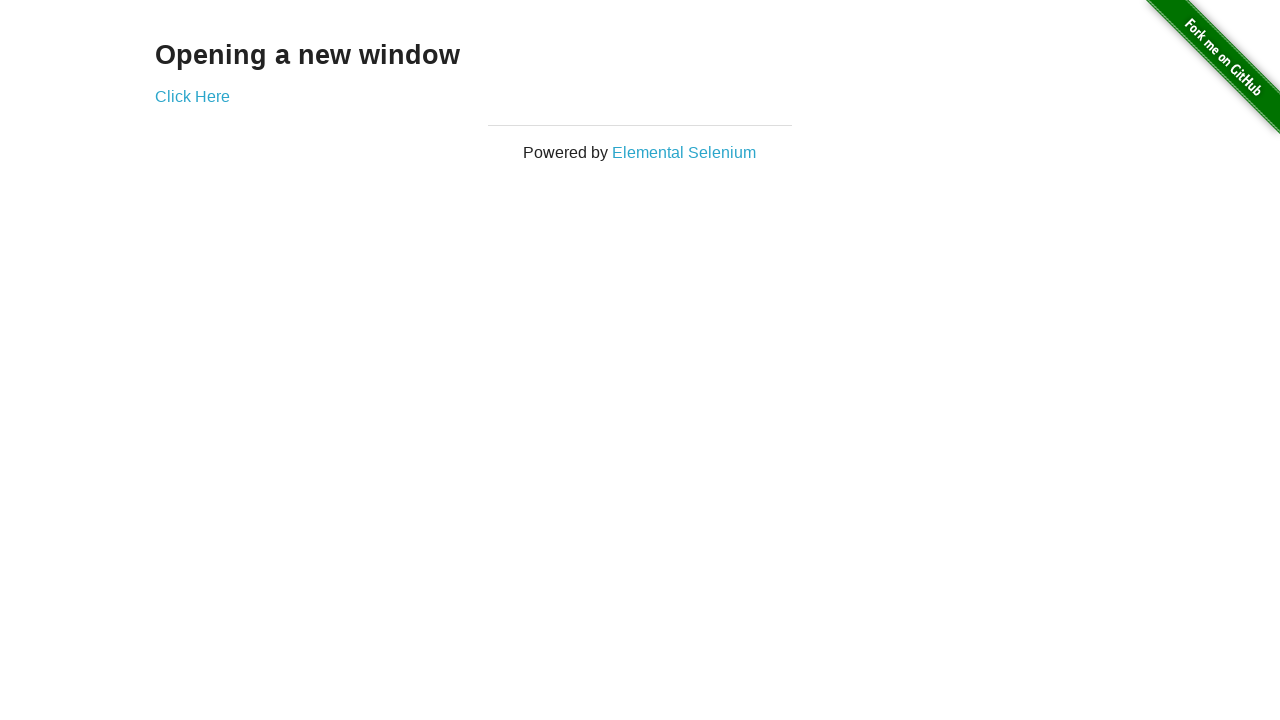

Clicked 'Click Here' link to open new tab at (192, 96) on text=Click Here
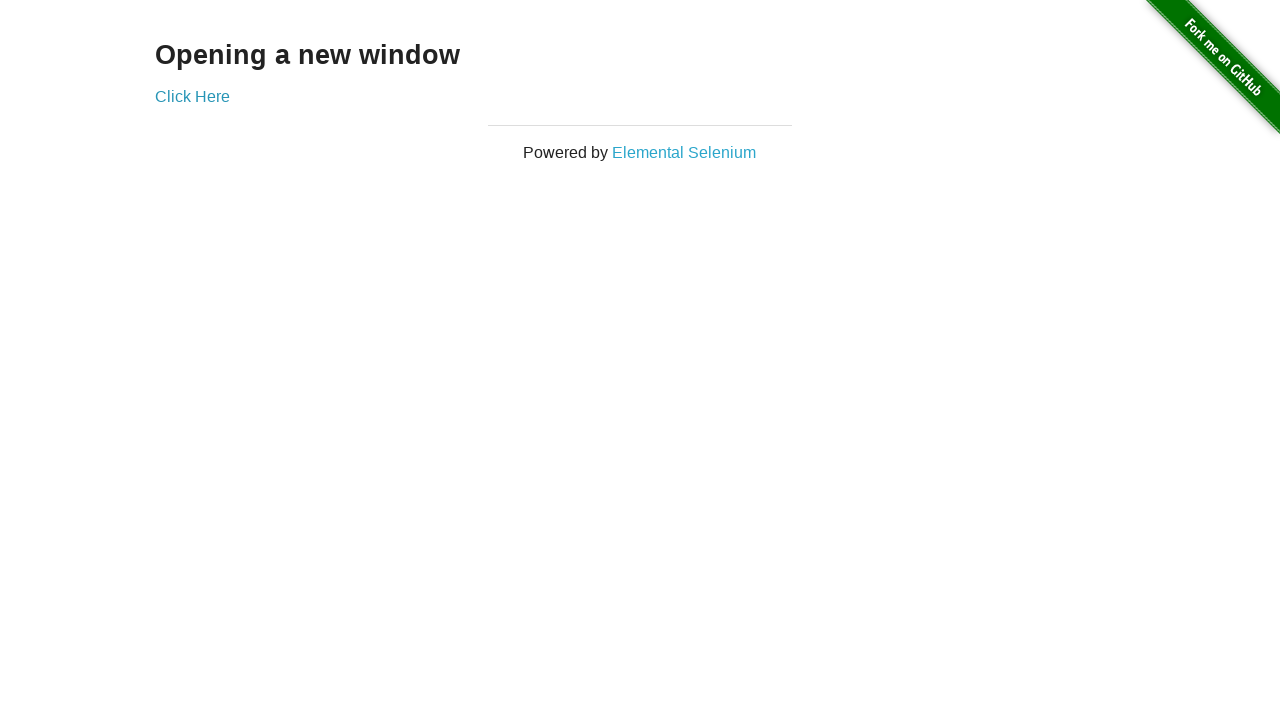

New page/tab opened and captured
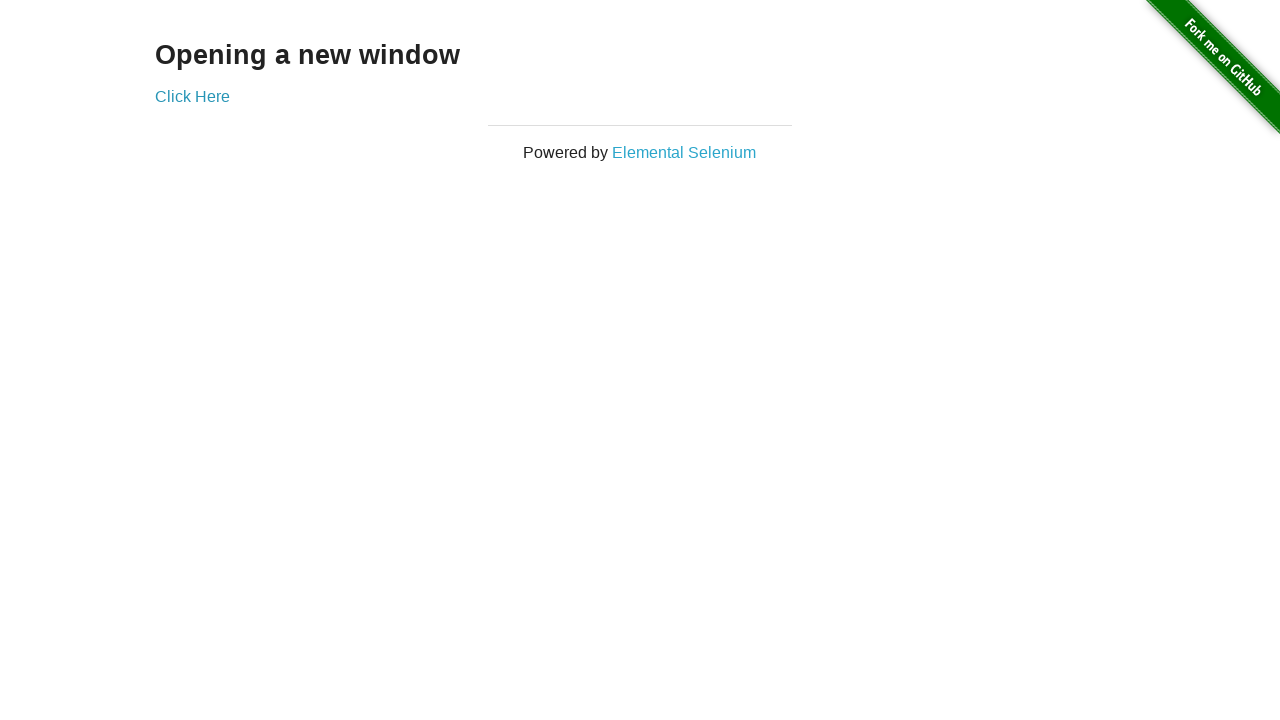

New tab loaded and verified 'New Window' heading is present
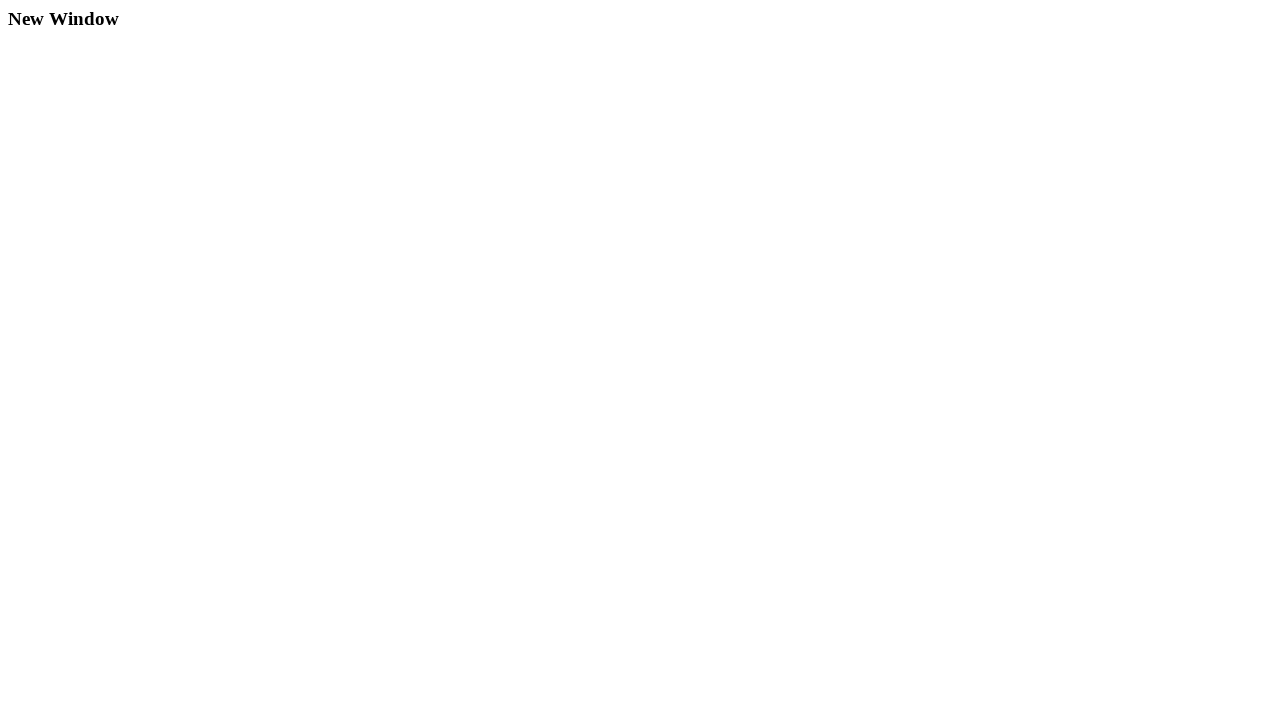

Switched back to parent/original window
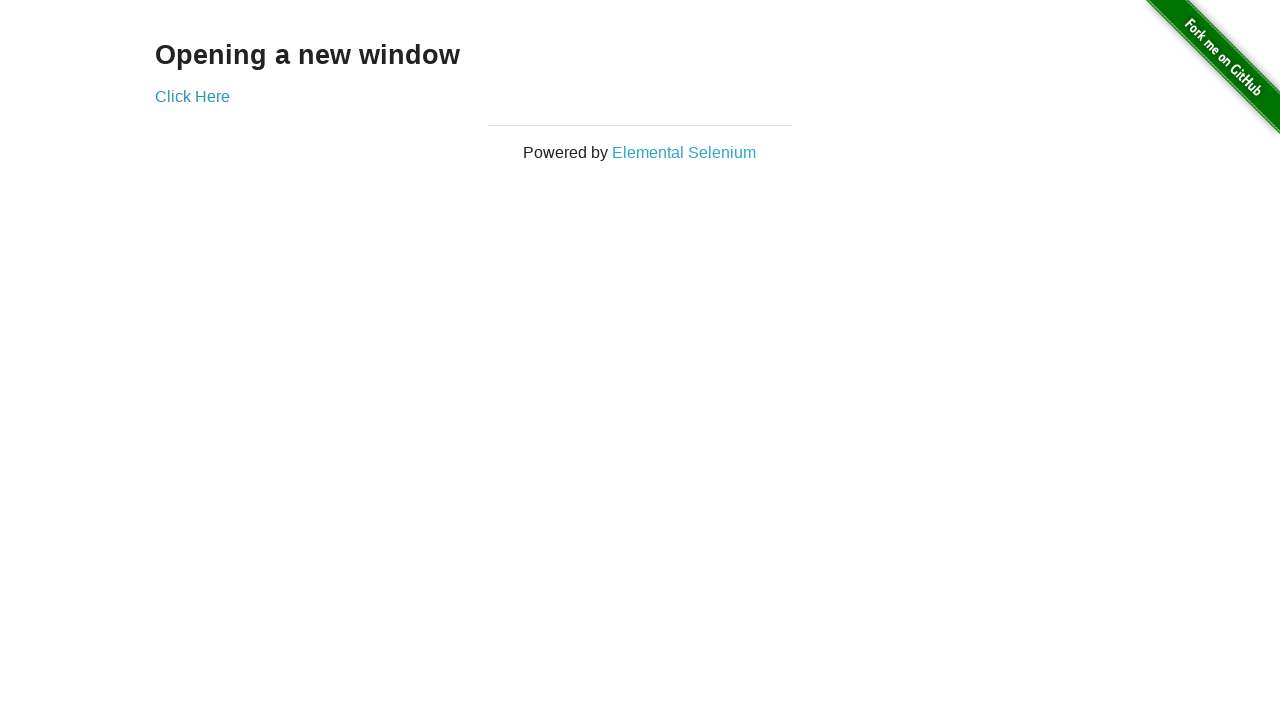

Parent window verified with 'Opening a new window' heading present
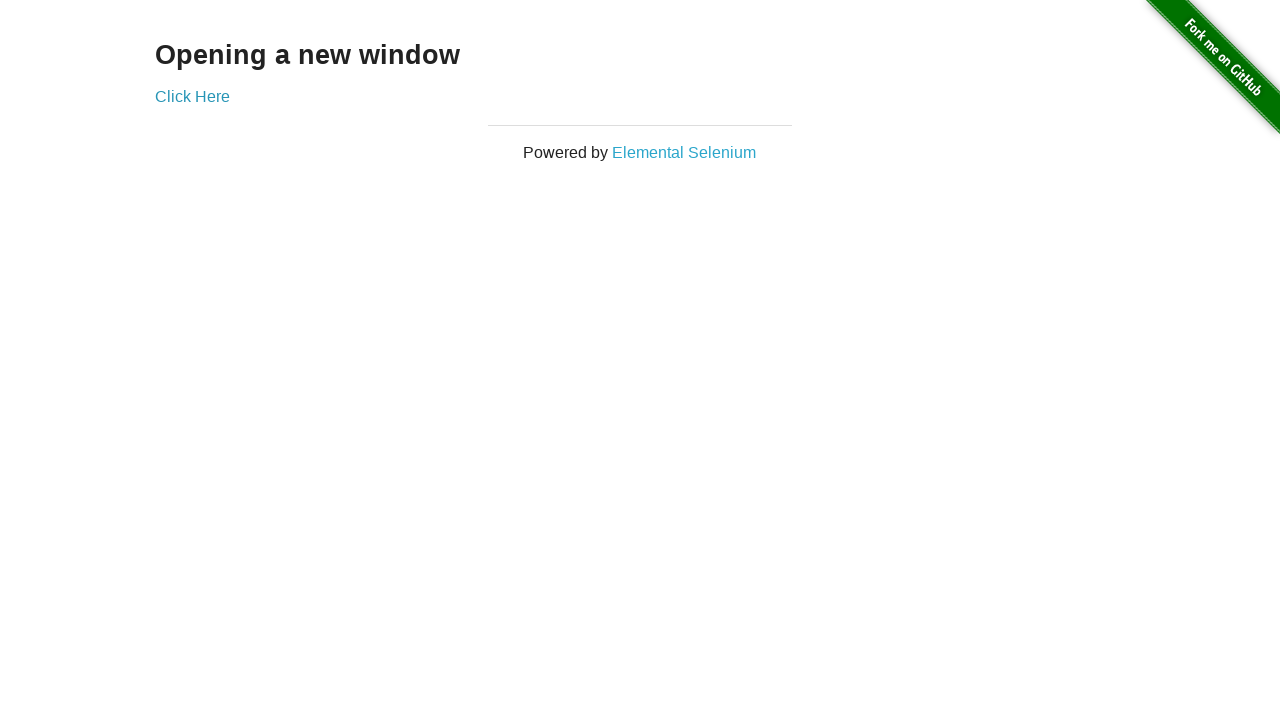

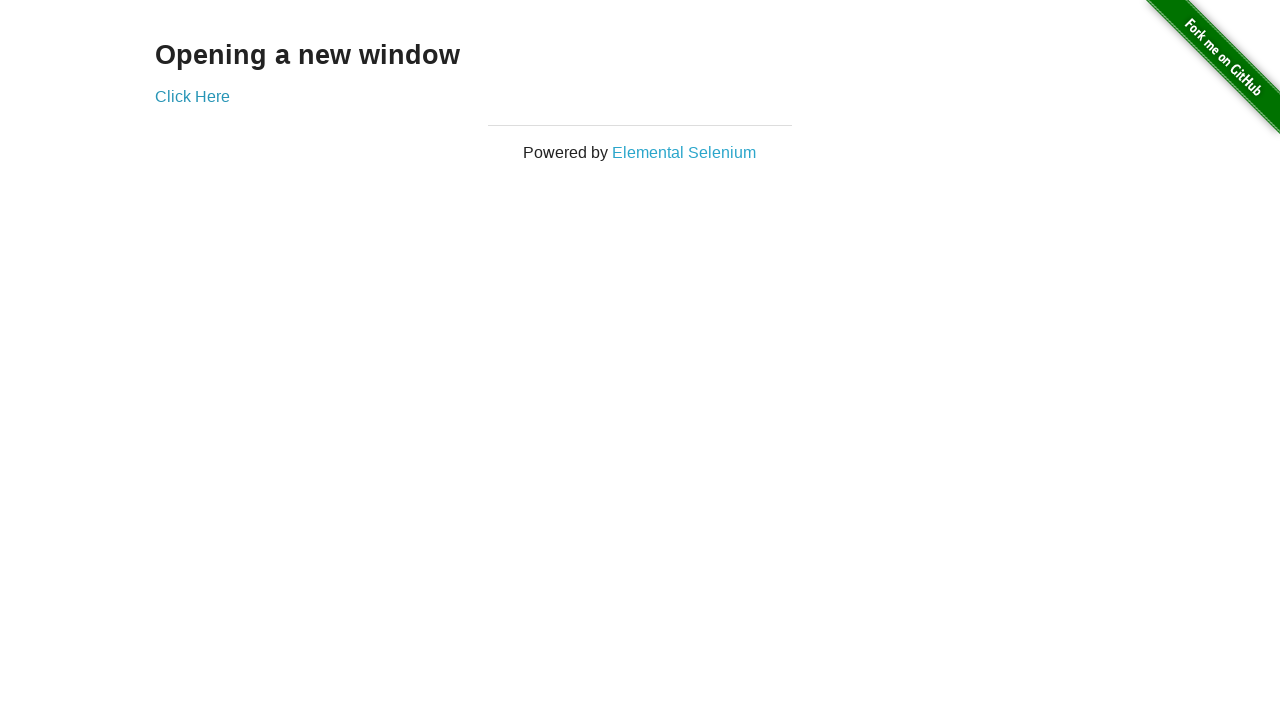